Tests the search functionality on Ajio e-commerce website by entering "watches" in the search field and clicking the search button

Starting URL: https://www.ajio.com/

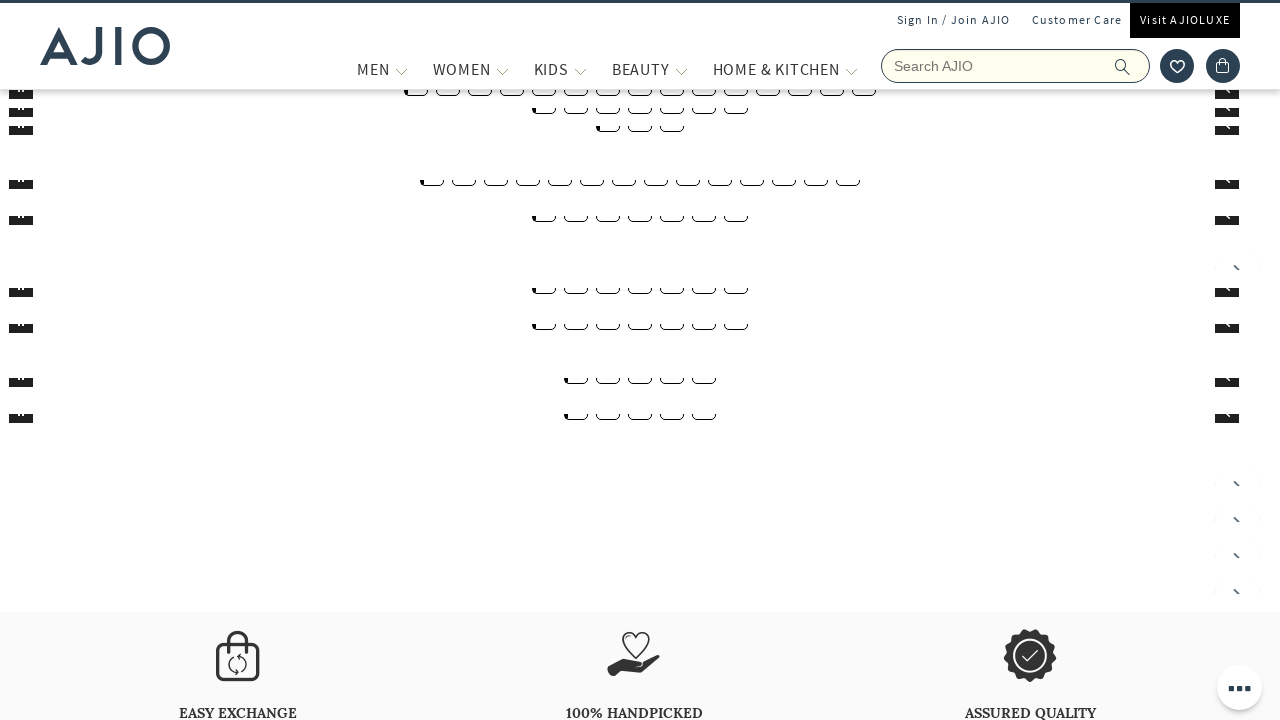

Filled search field with 'watches' on input[name='searchVal']
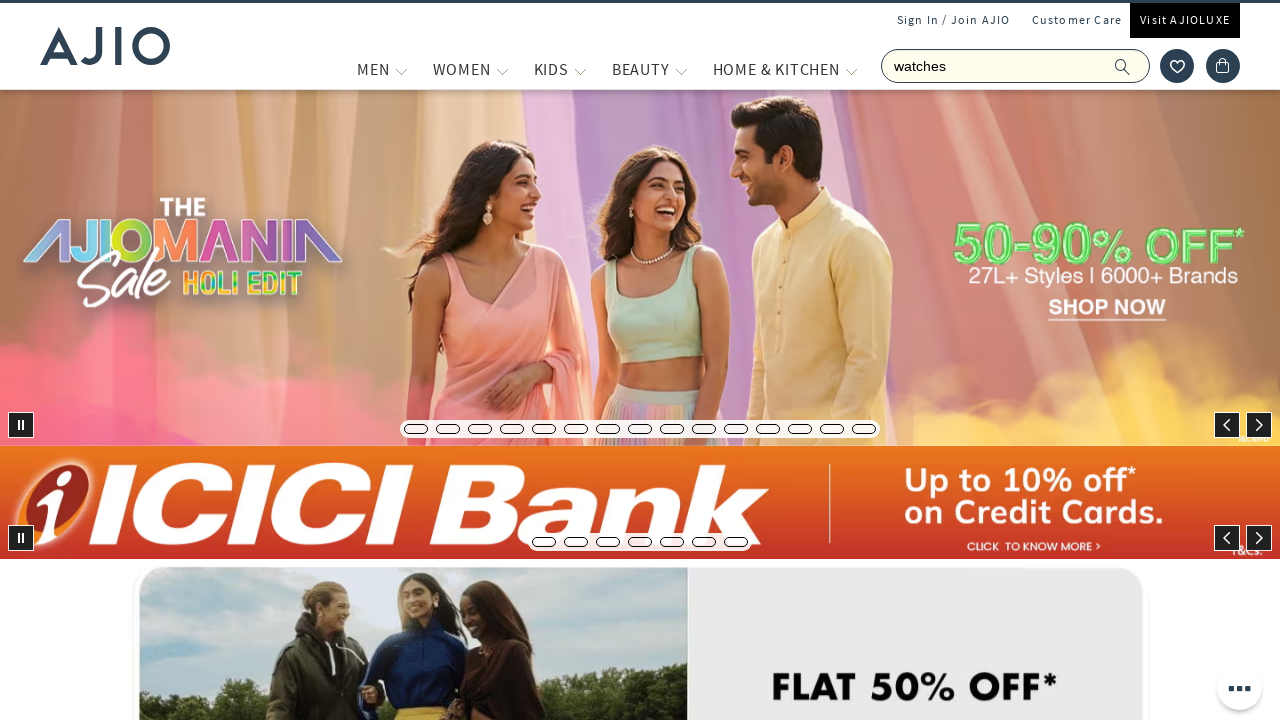

Clicked search button to search for watches at (1123, 66) on .ic-search
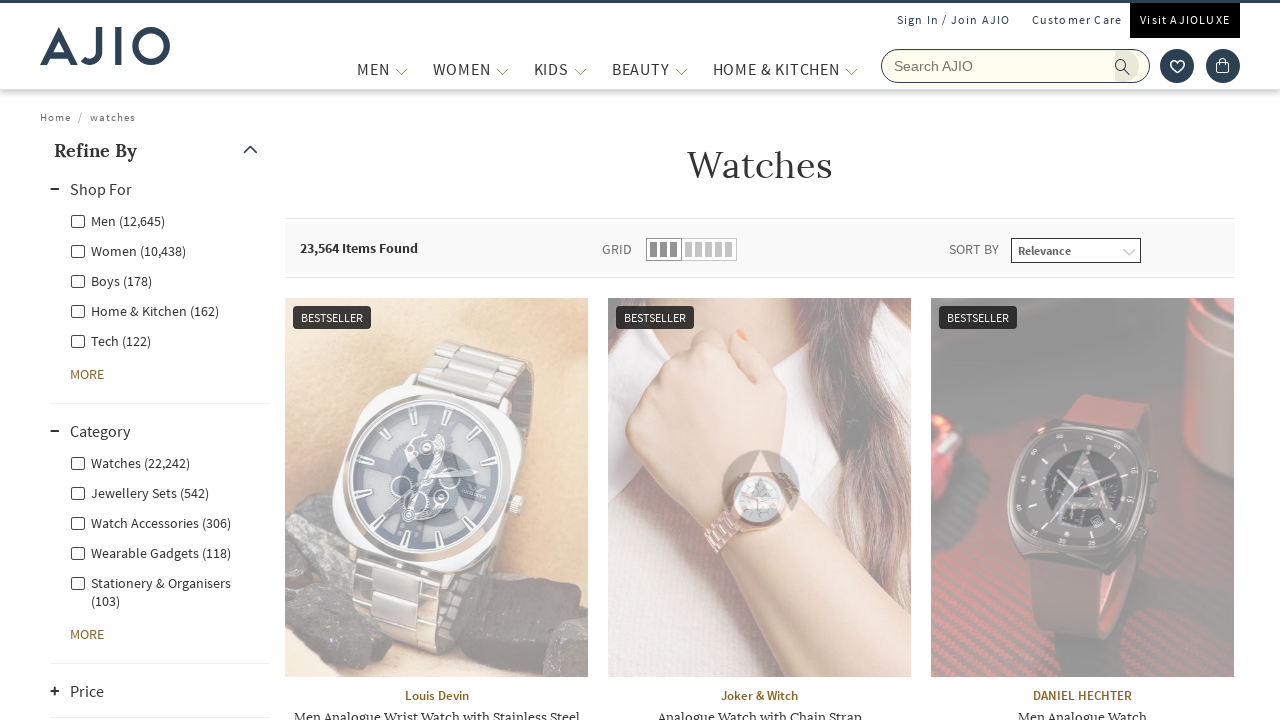

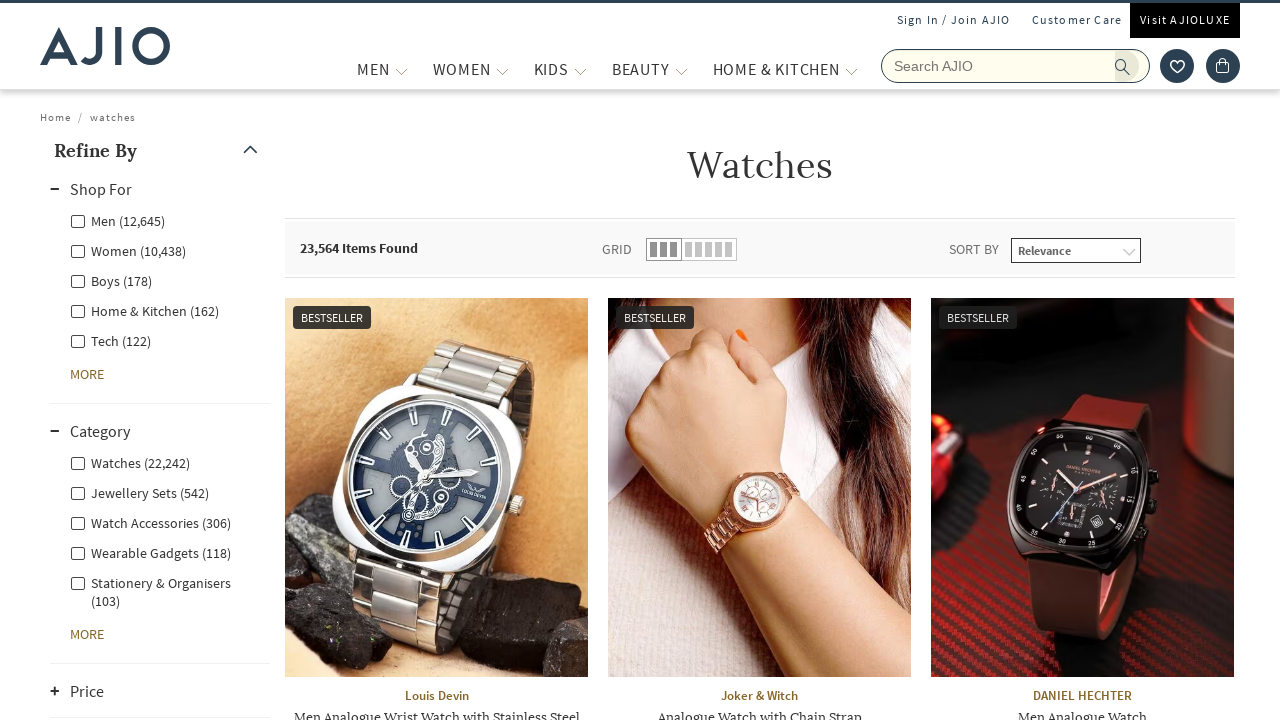